Tests JS Alert functionality by clicking the Alert button, accepting the alert, and verifying the result message displays the correct confirmation text.

Starting URL: https://the-internet.herokuapp.com/javascript_alerts

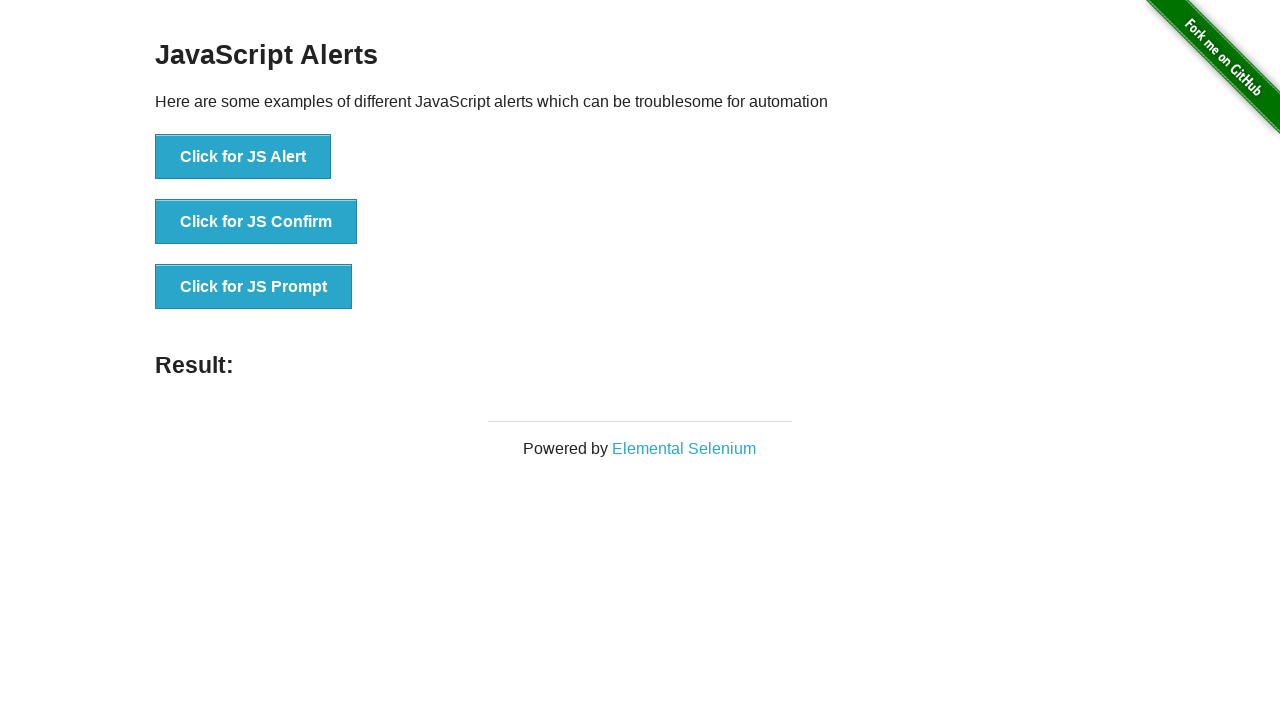

Clicked the Alert button to trigger JS alert at (243, 157) on button[onclick*='jsAlert']
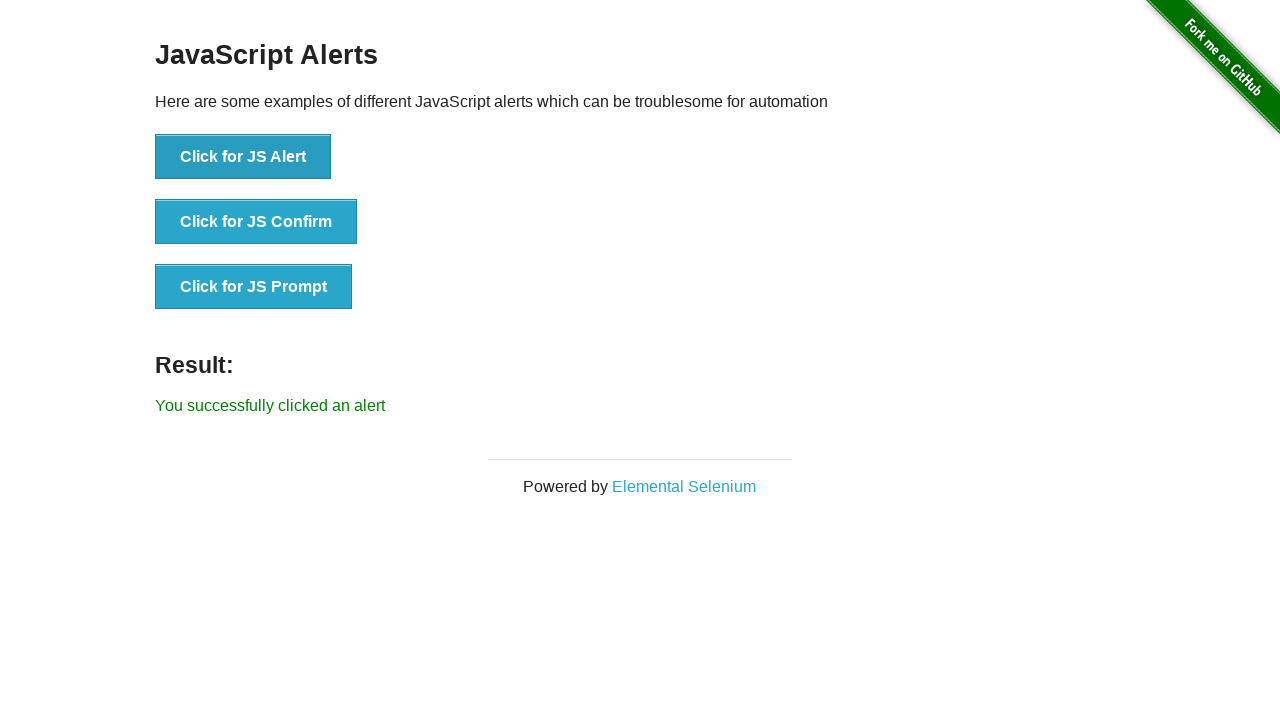

Set up dialog handler to accept the alert
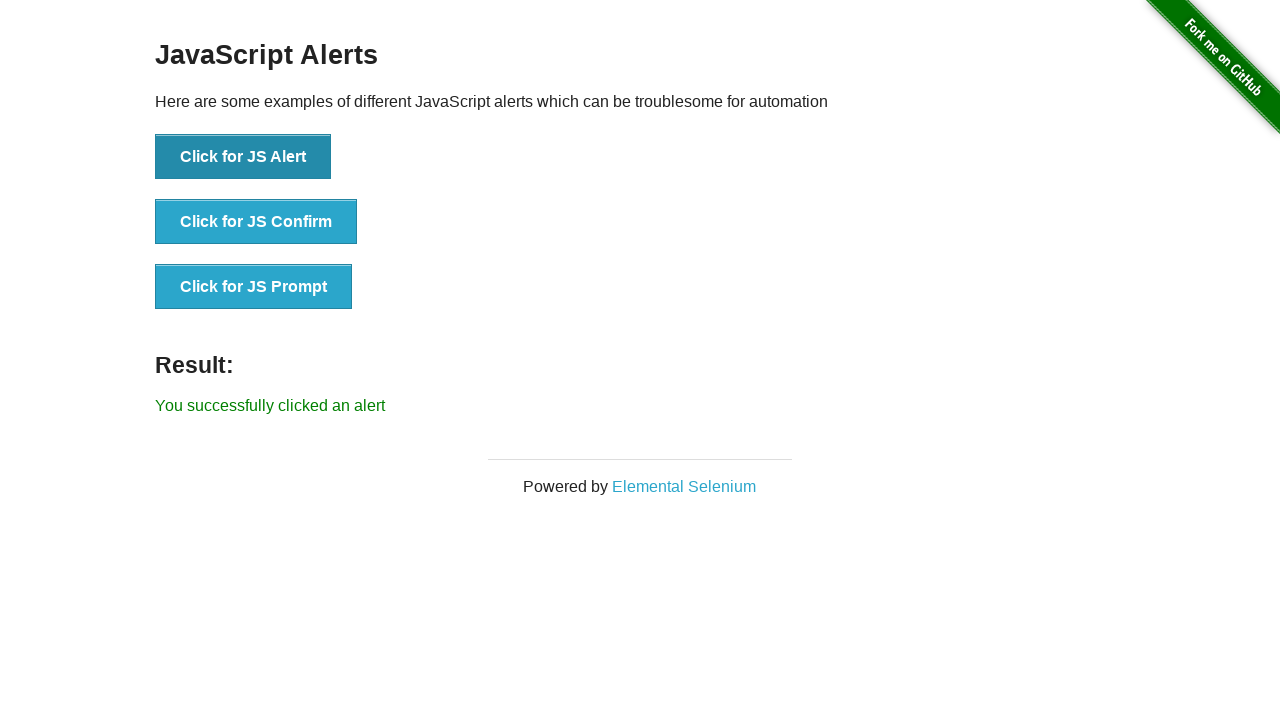

Result message element appeared on the page
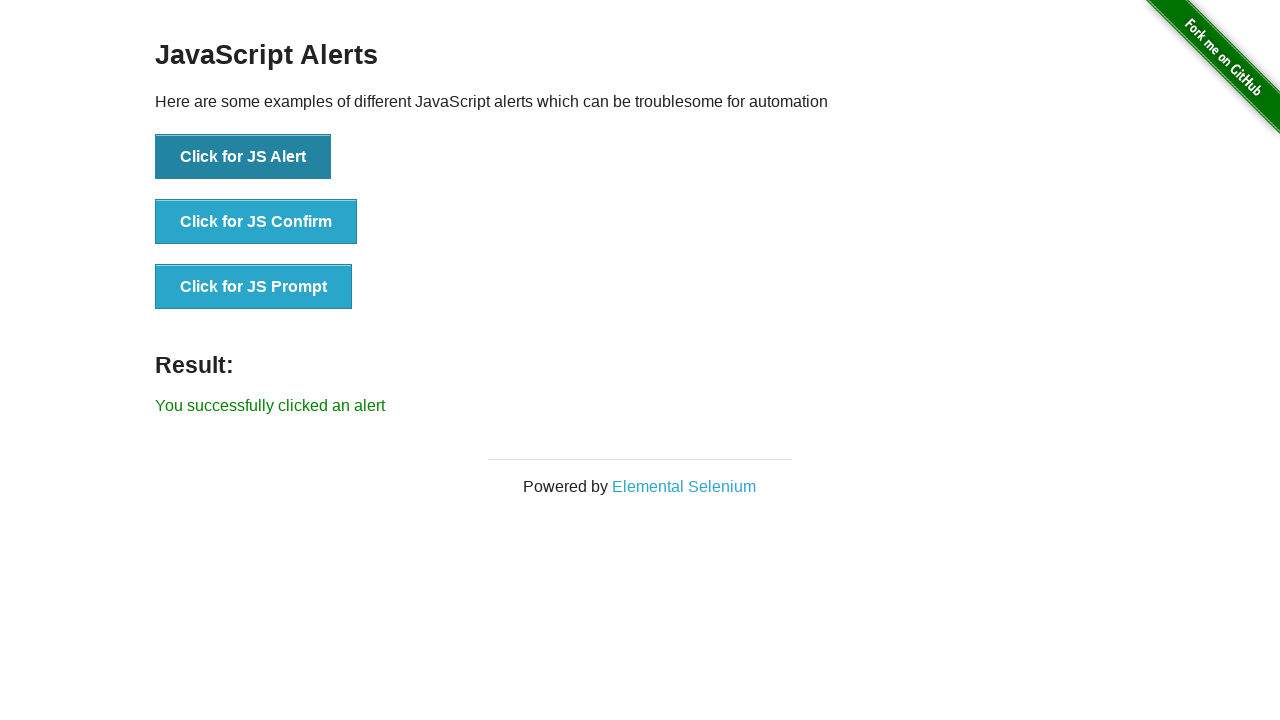

Retrieved result message text
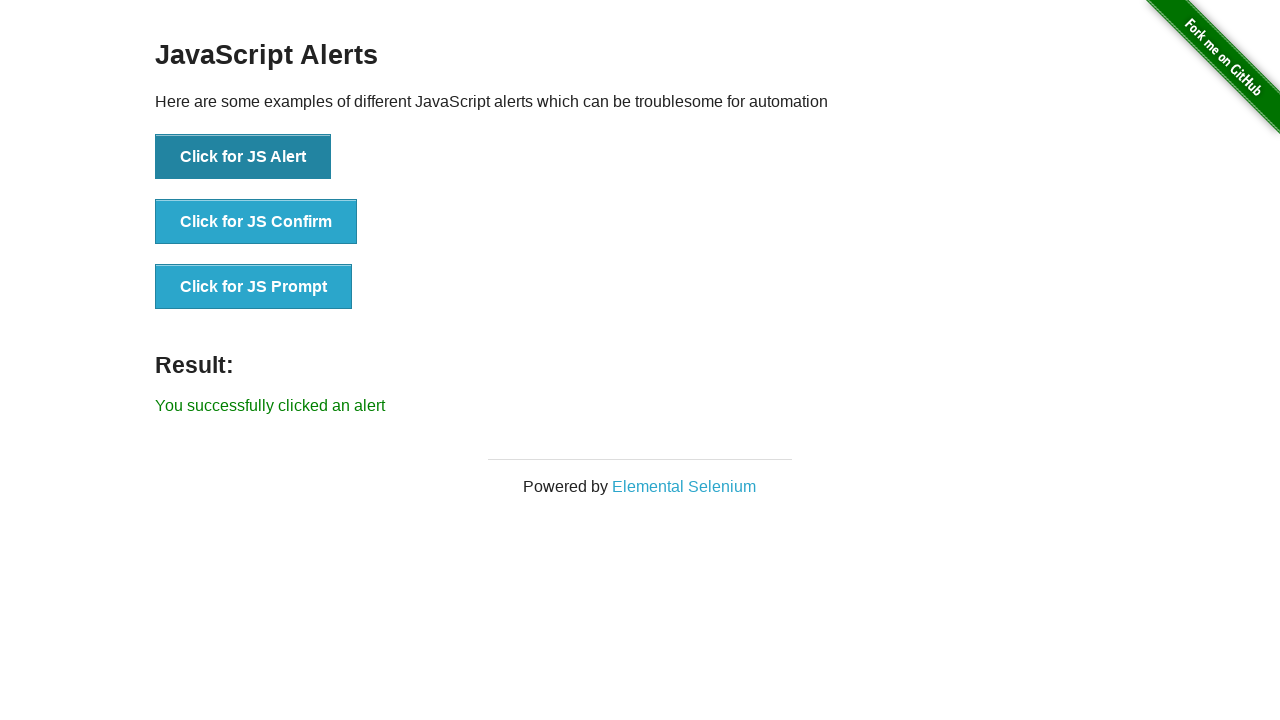

Verified result message displays correct confirmation text after accepting alert
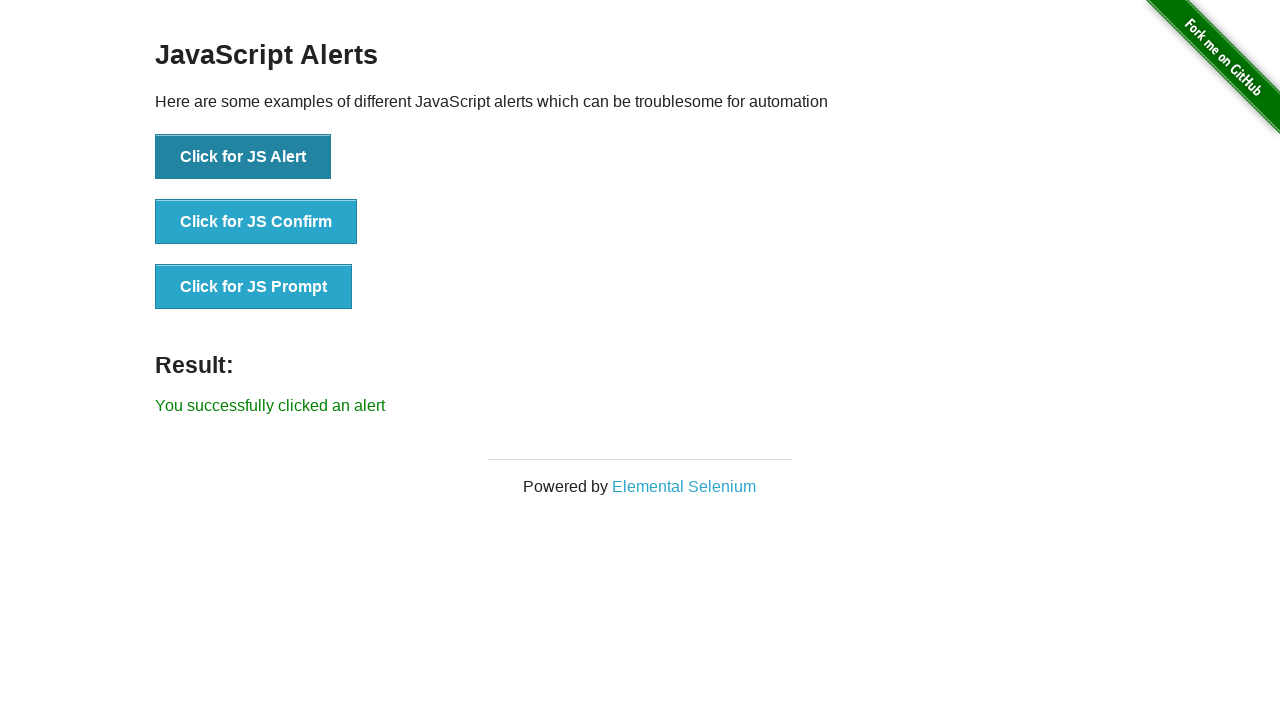

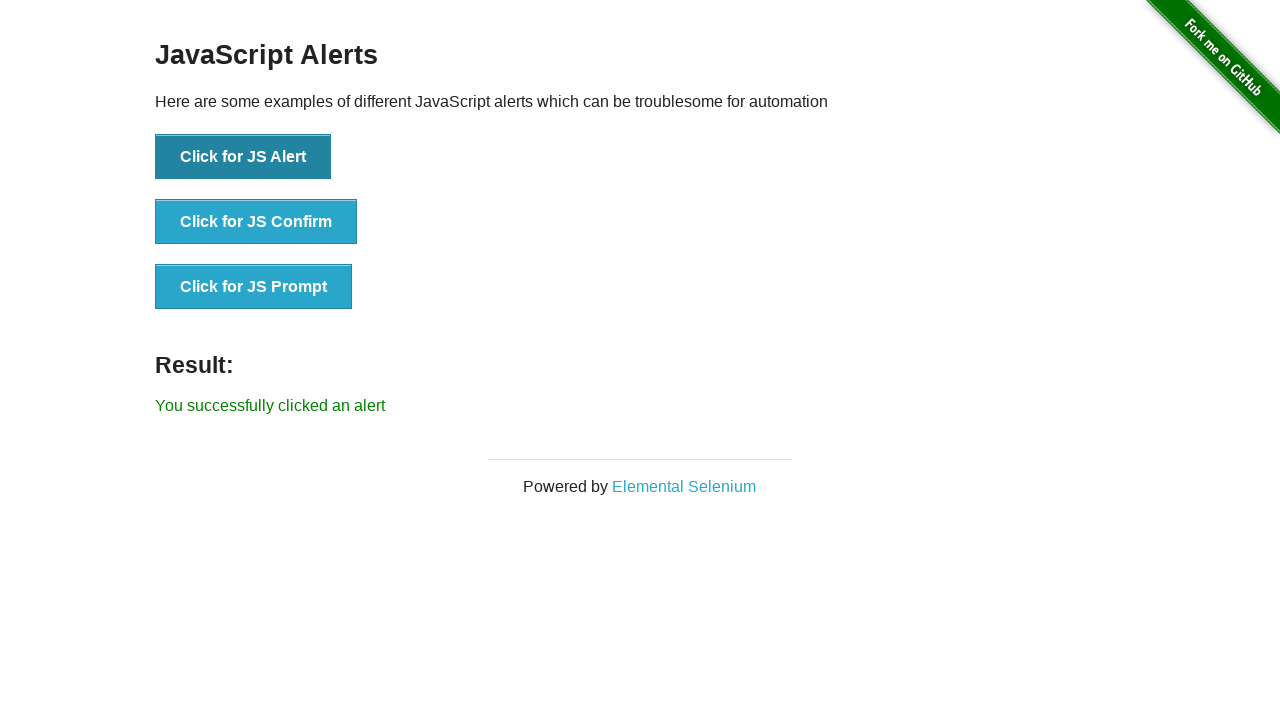